Tests handling a prompt JavaScript alert by clicking the Prompt Alert button, entering a custom message, and accepting it.

Starting URL: https://v1.training-support.net/selenium/javascript-alerts

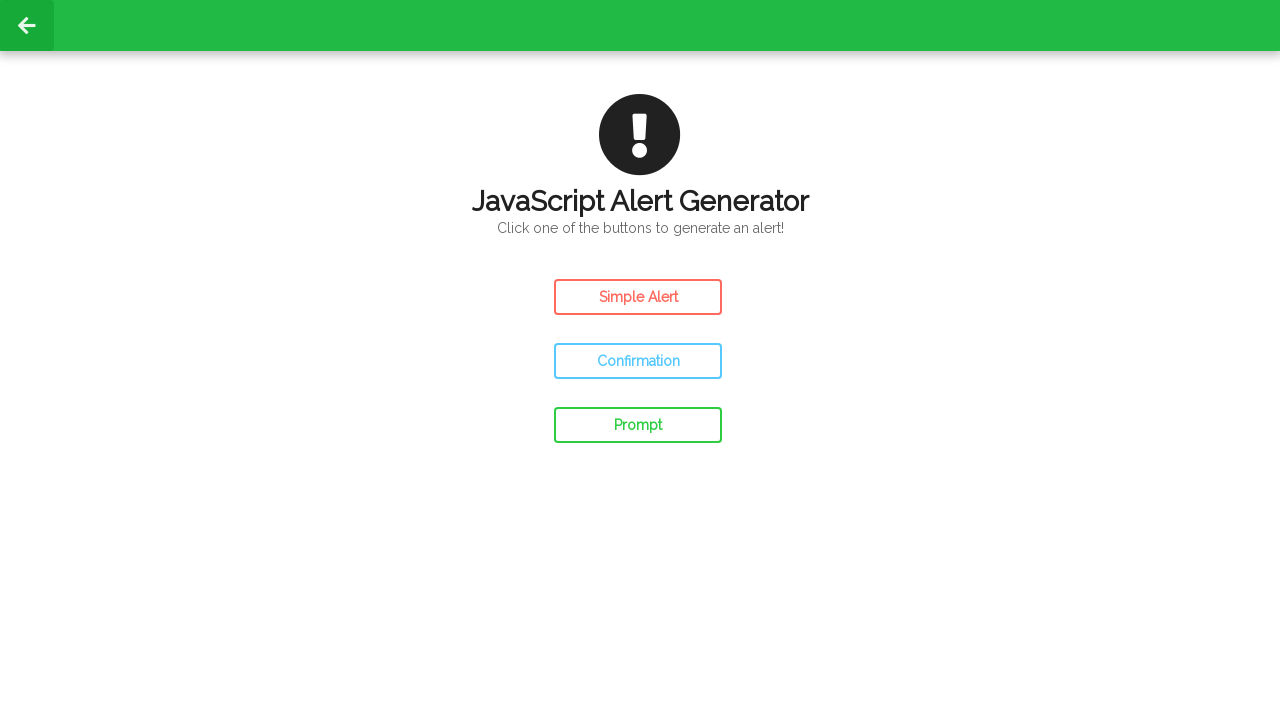

Set up dialog handler to accept prompt alert with custom message
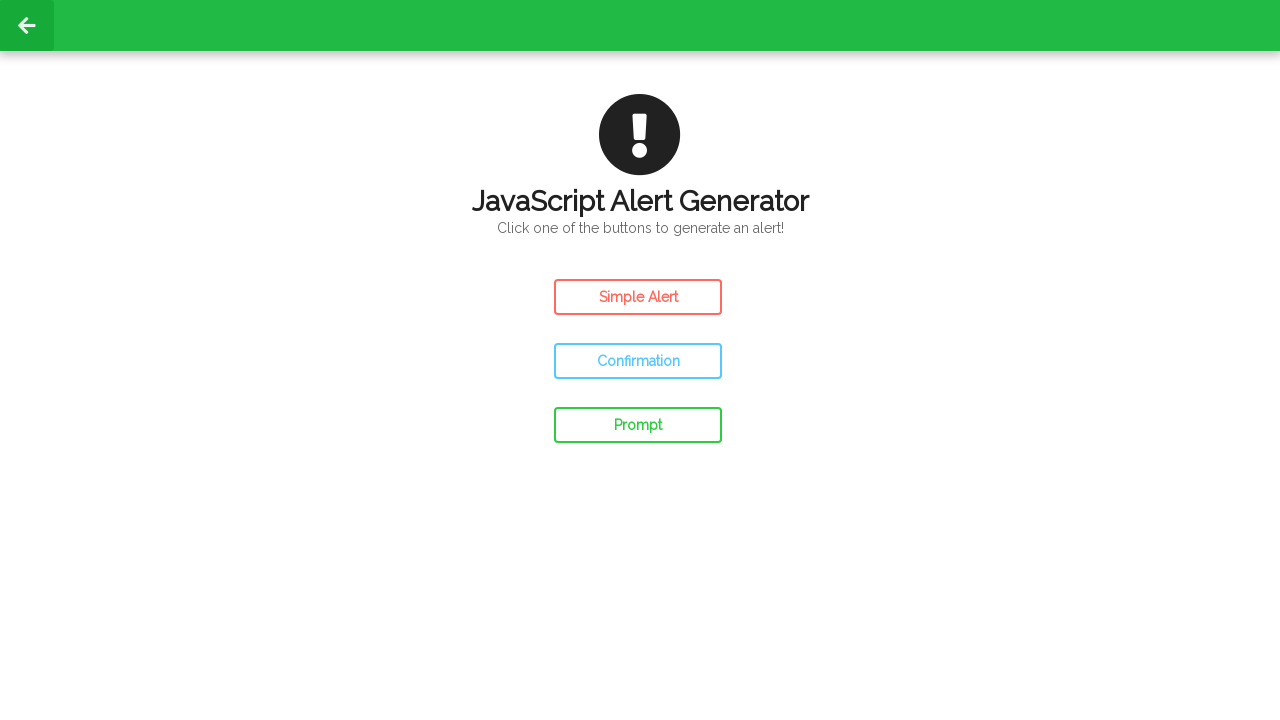

Clicked the Prompt Alert button at (638, 425) on #prompt
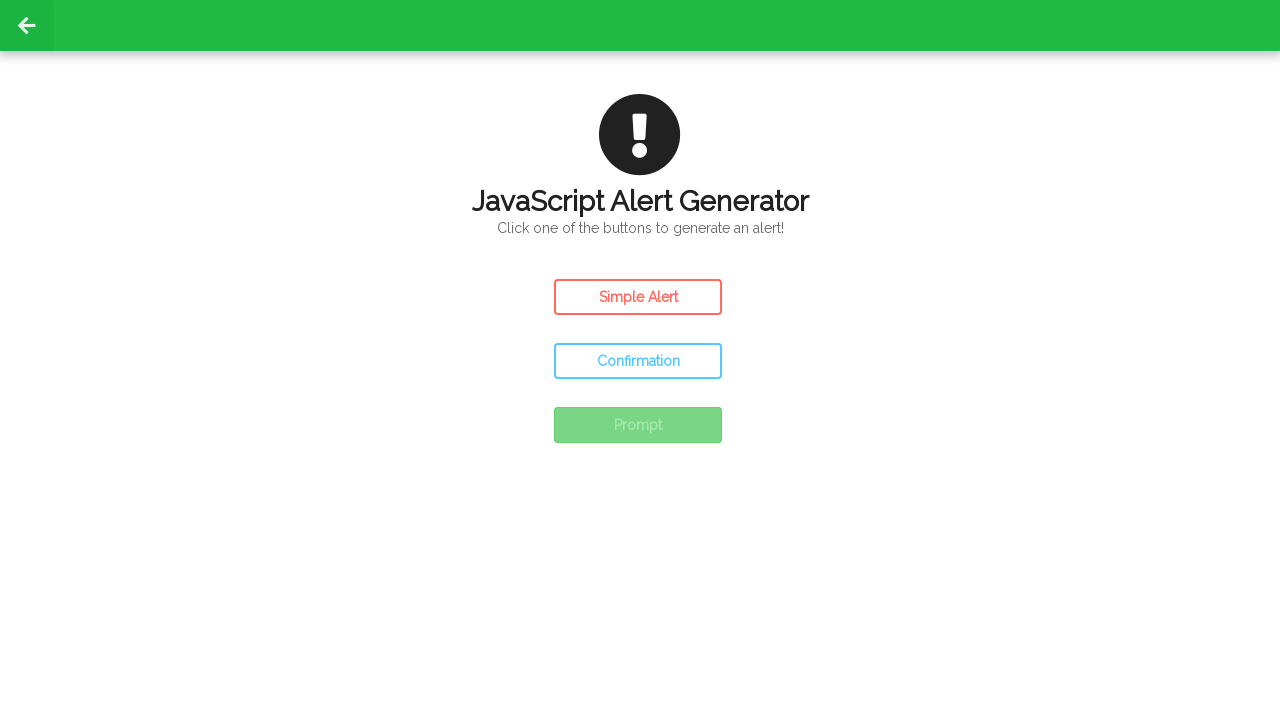

Waited for prompt alert interaction to complete
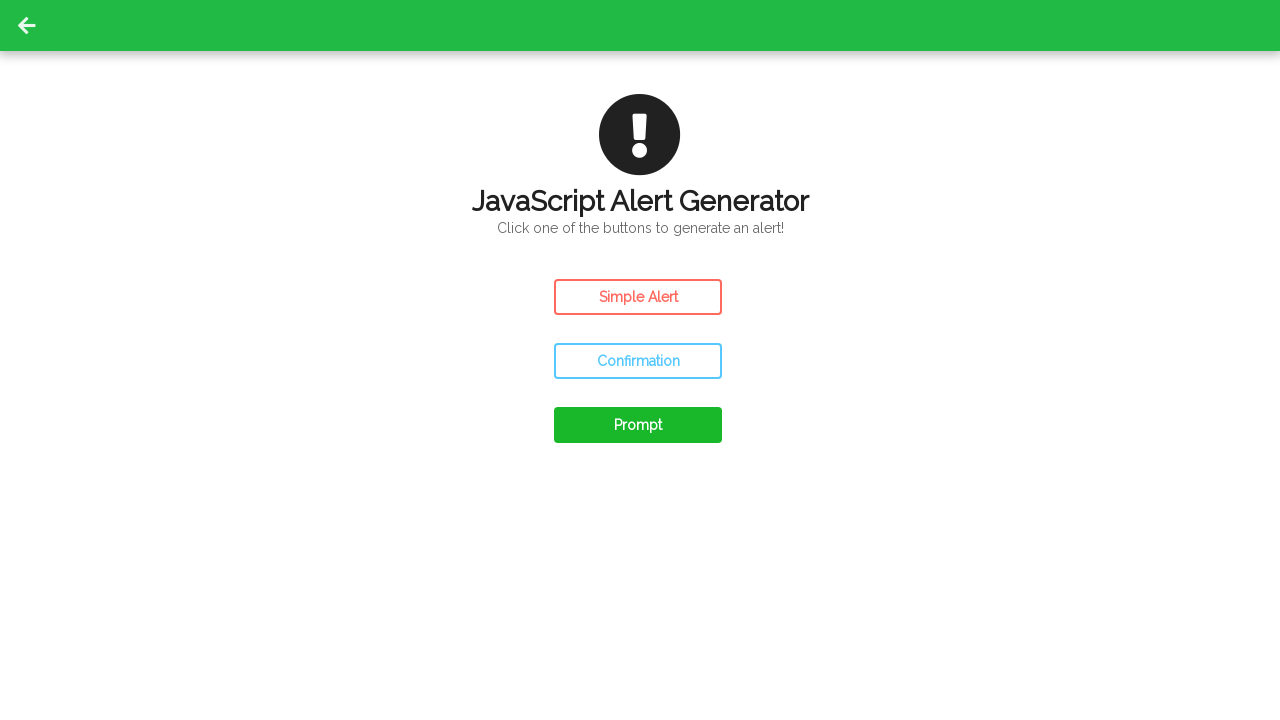

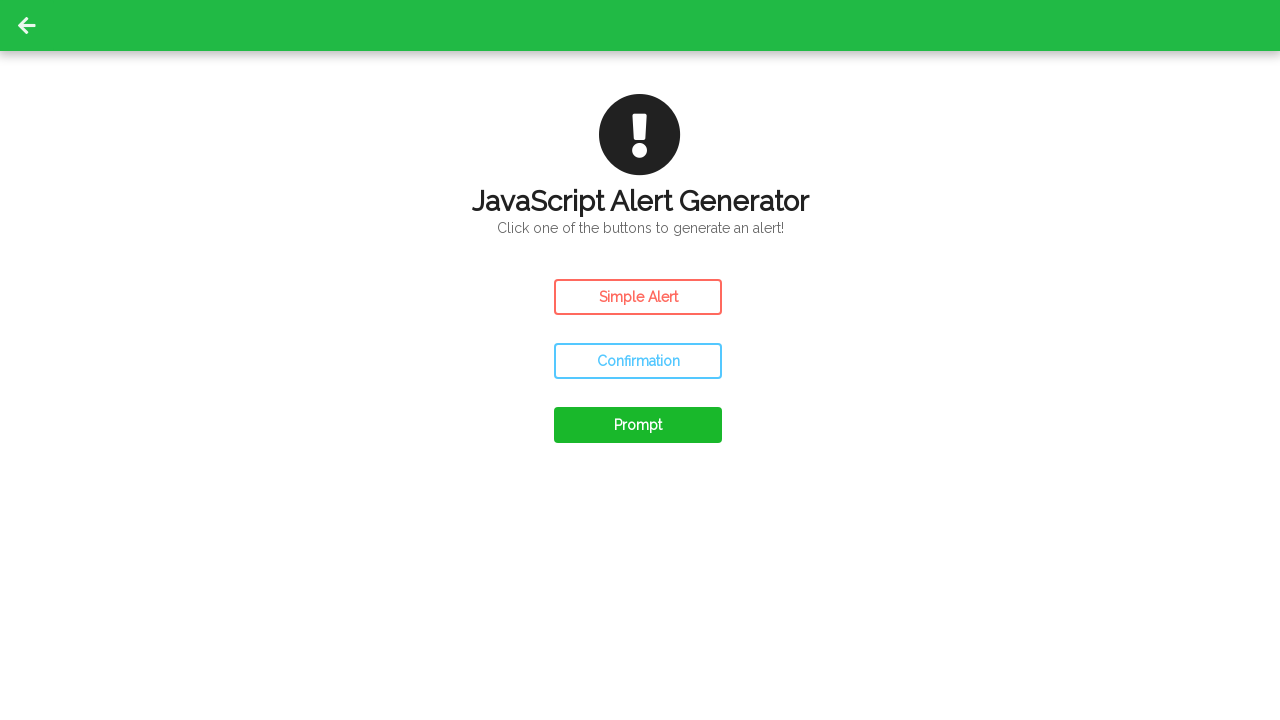